Tests the SpiceJet website's currency selection feature by opening the currency dropdown and selecting USD

Starting URL: https://www.spicejet.com/

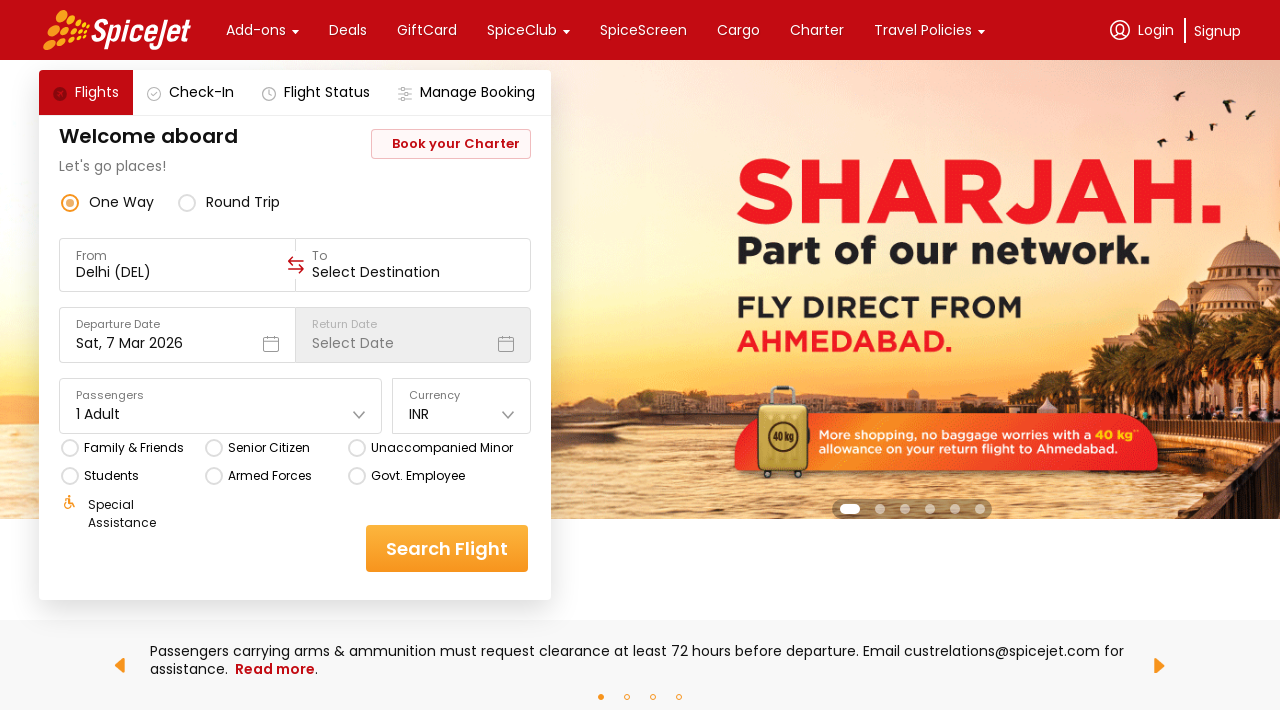

Clicked on the Currency dropdown to open it at (462, 406) on xpath=//div[text()='Currency']/..
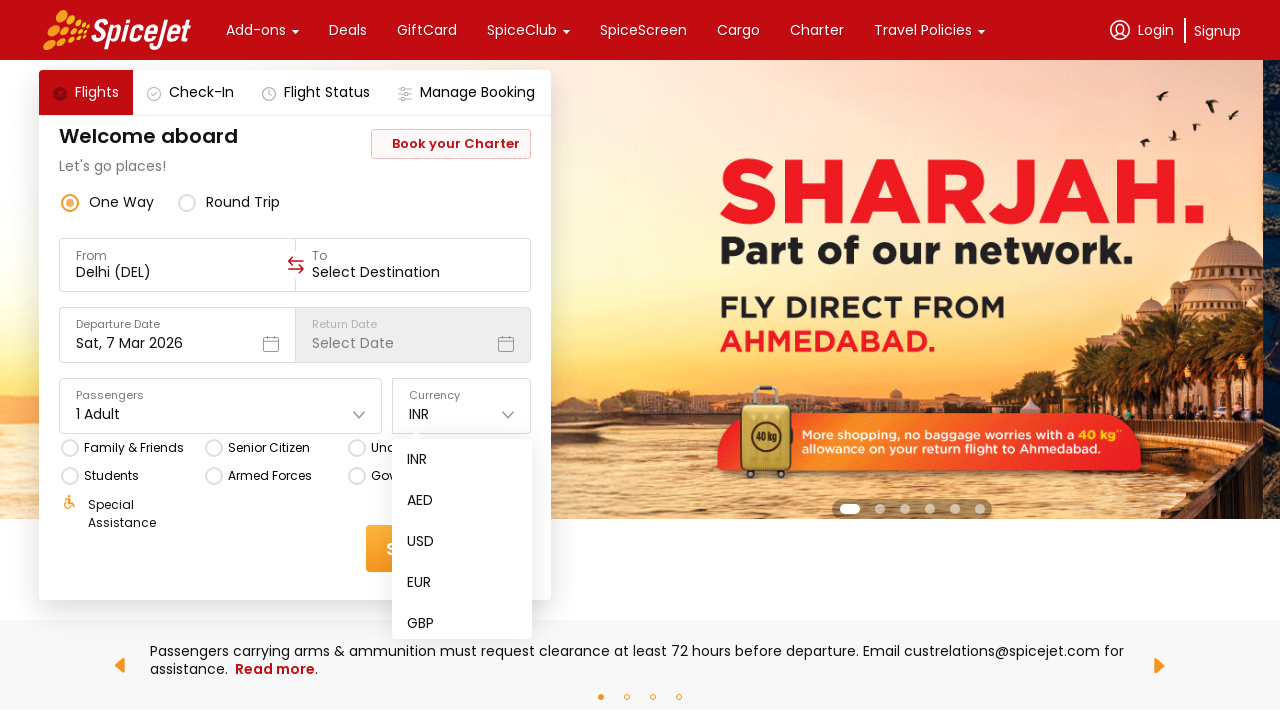

Selected USD from the currency options at (421, 542) on xpath=//div[text()='Currency']/../..//div[text()='USD']
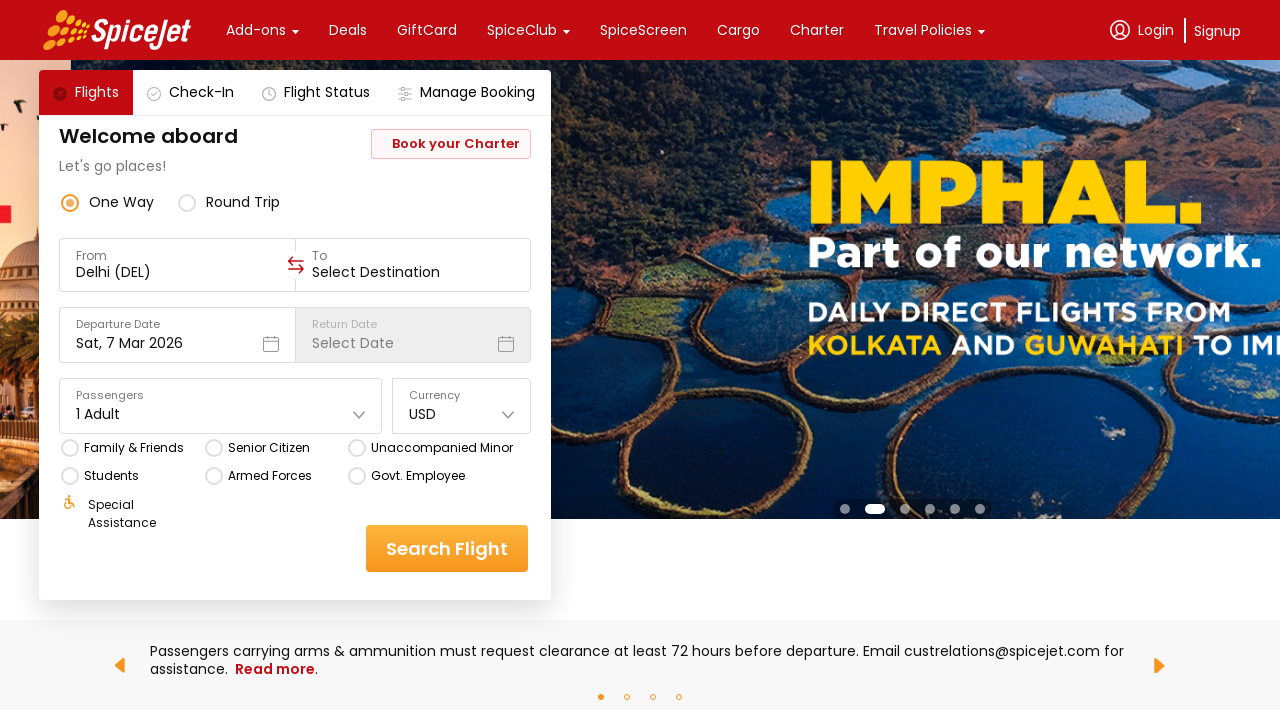

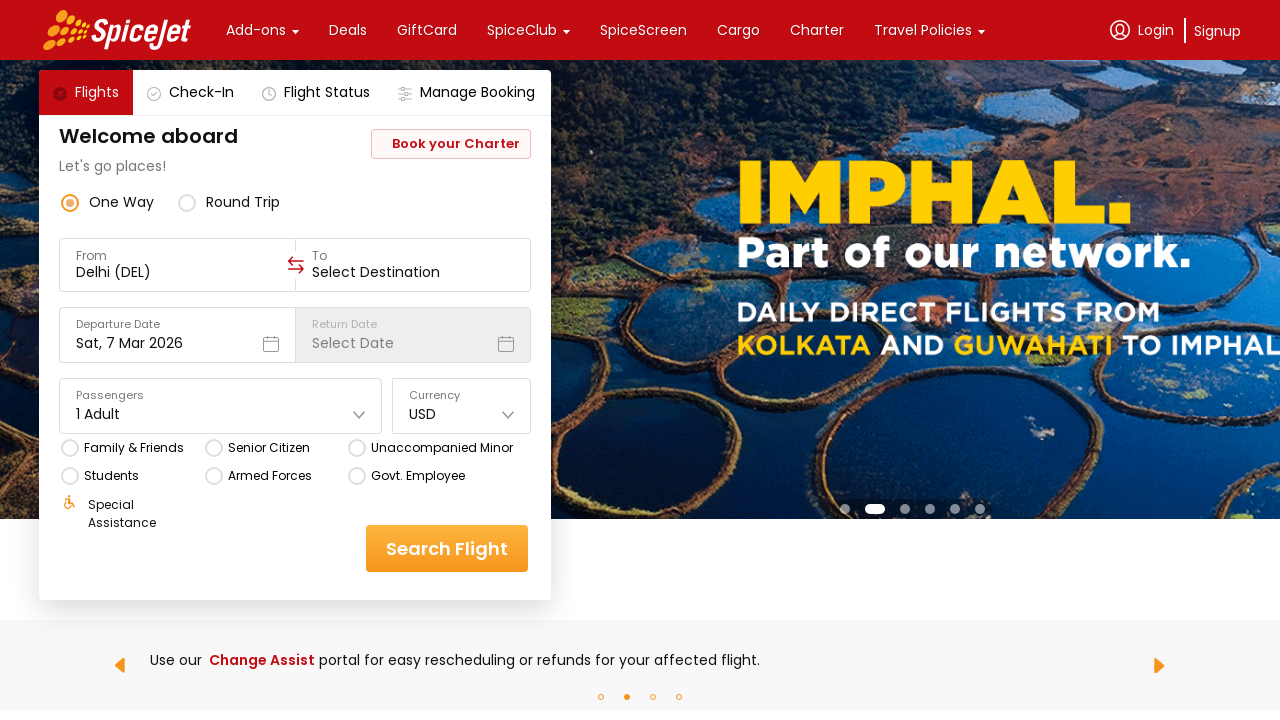